Tests mouse hover action on the "About Us" navigation menu item

Starting URL: https://www.mountsinai.org/

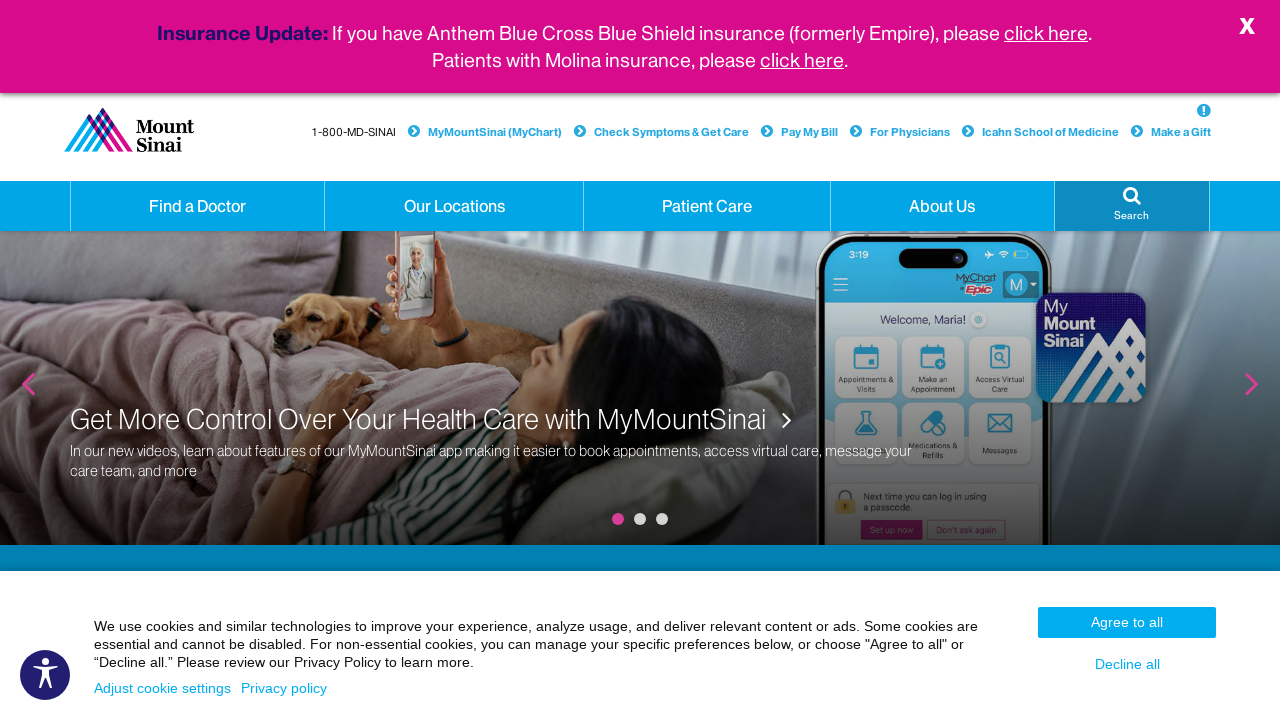

Hovered over 'About Us' navigation menu item at (942, 206) on a.hidden-xs.dropdown:has-text('About Us')
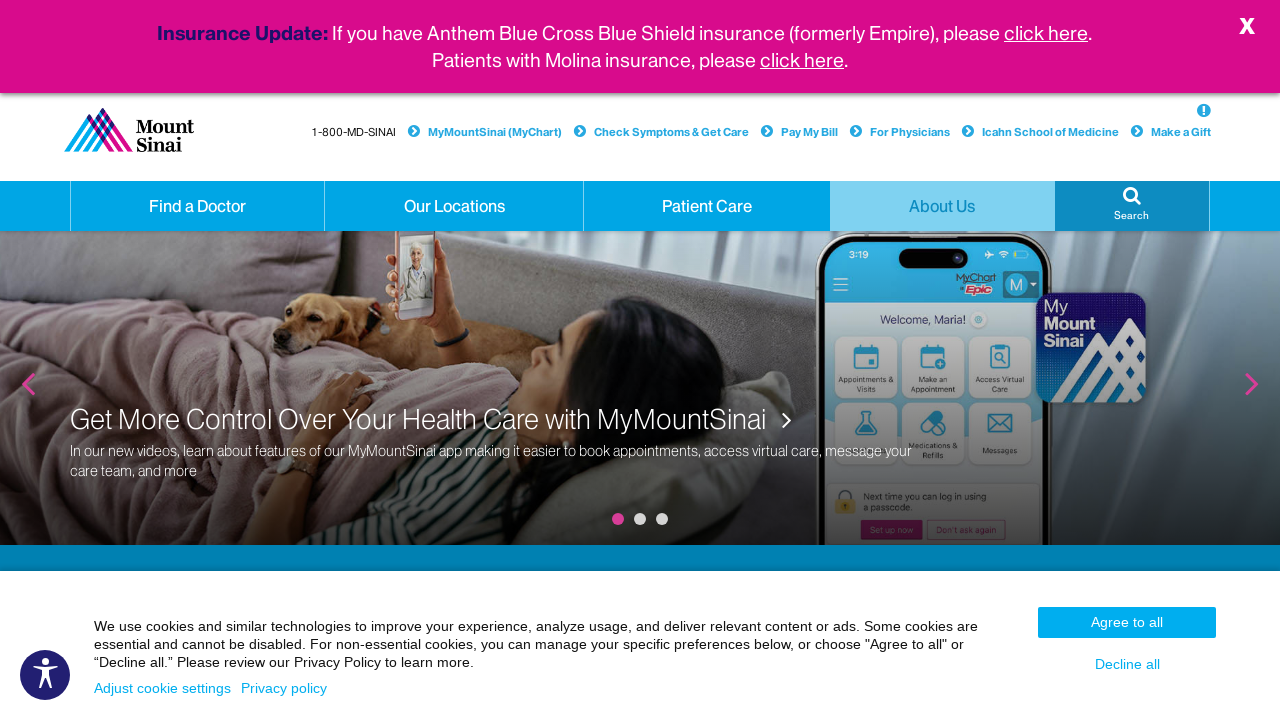

Waited for hover effect to display
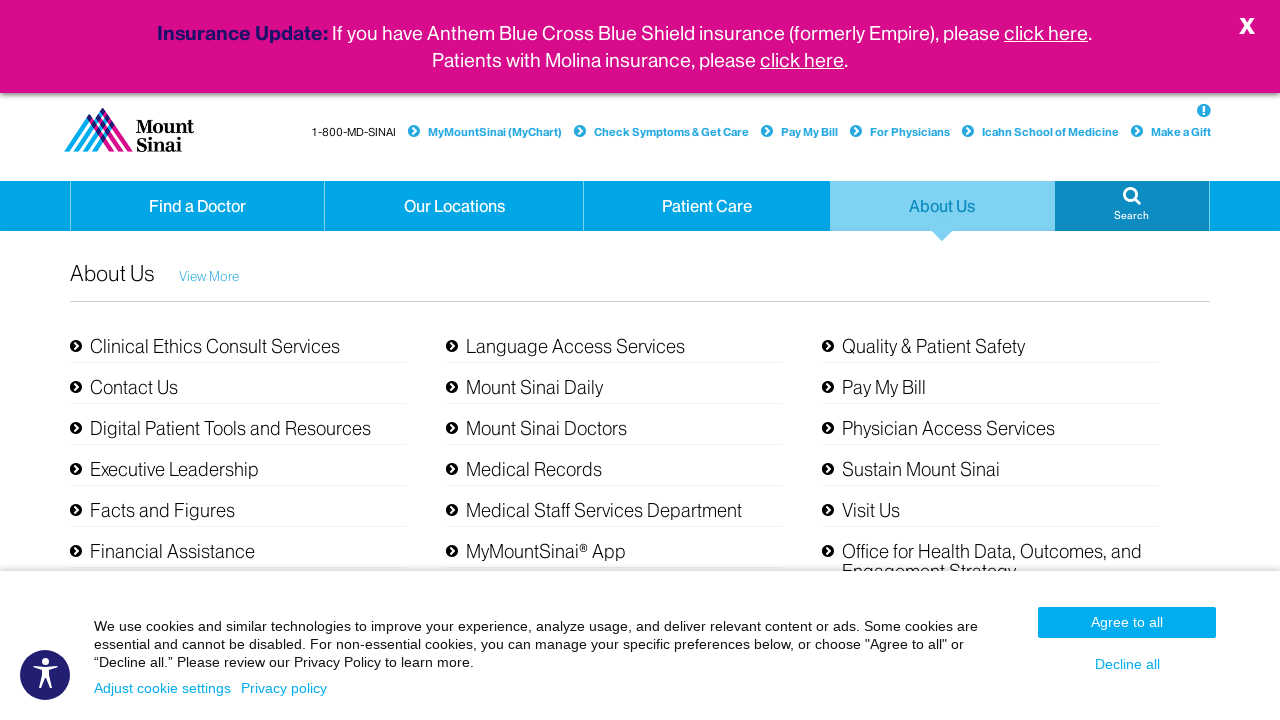

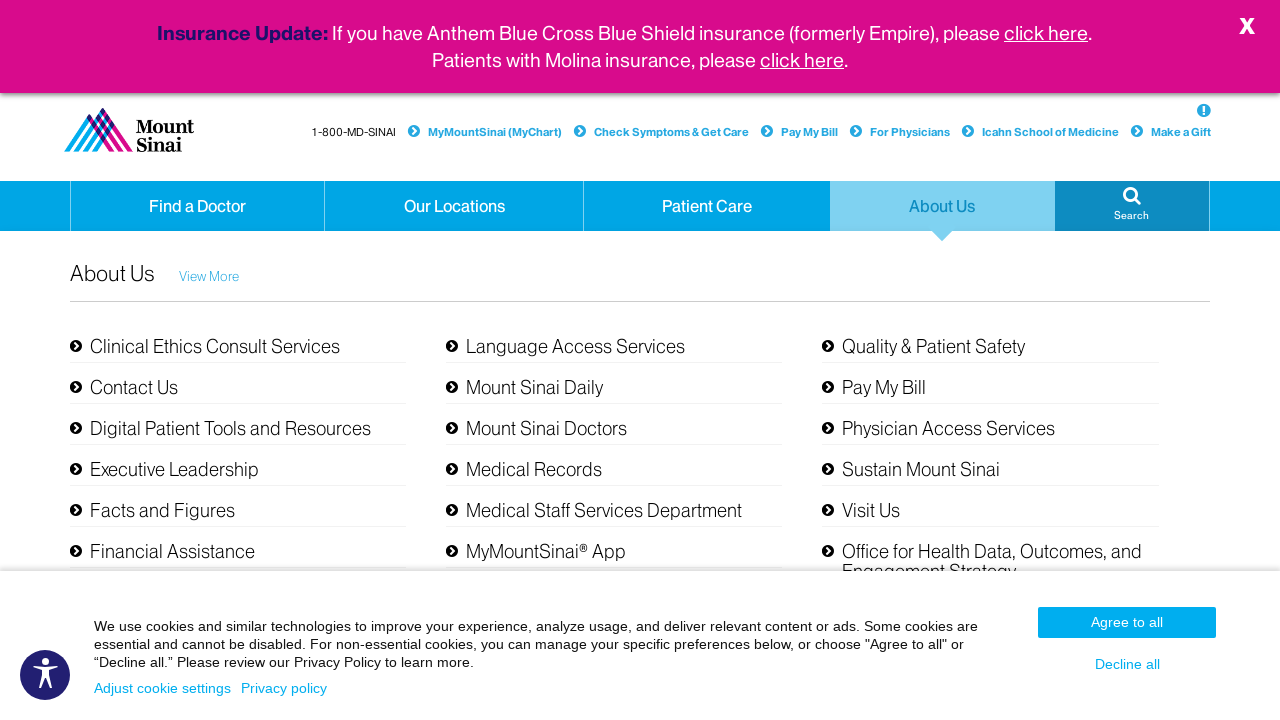